Tests drawing functionality on a paint application by using mouse events to draw a square shape on the canvas

Starting URL: https://paint.js.org/

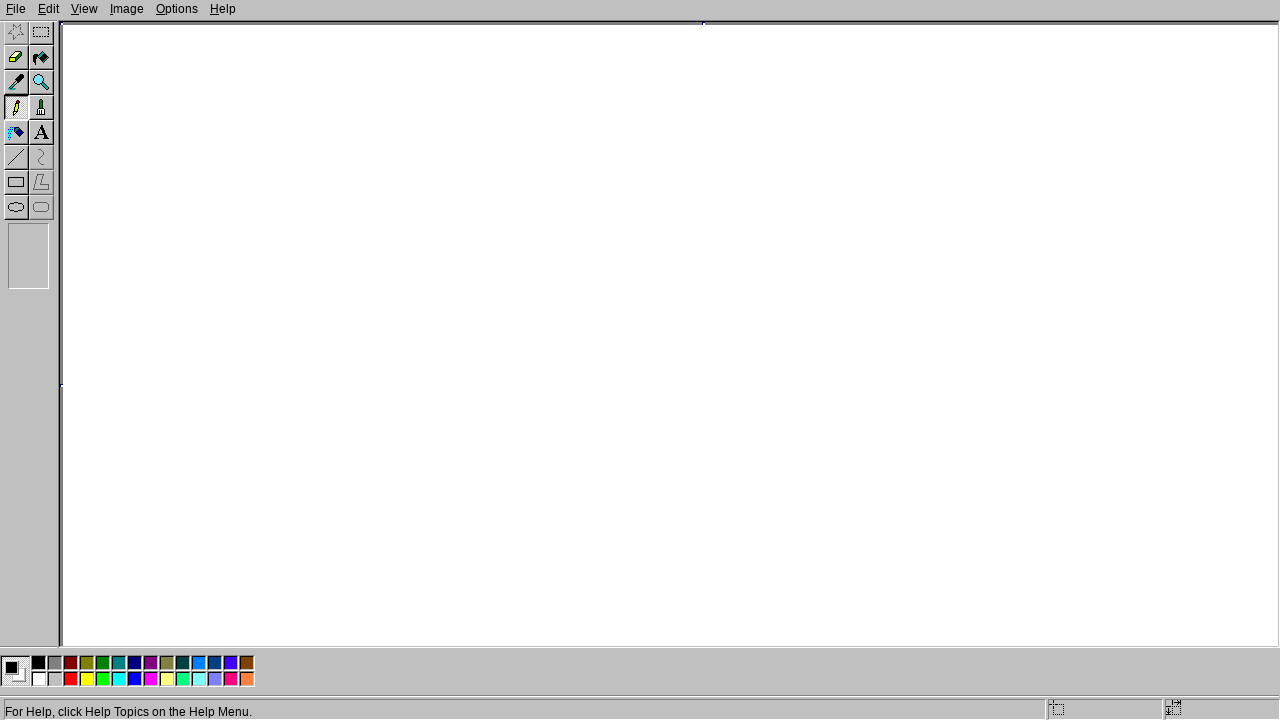

Moved mouse to starting position (200, 200) at (200, 200)
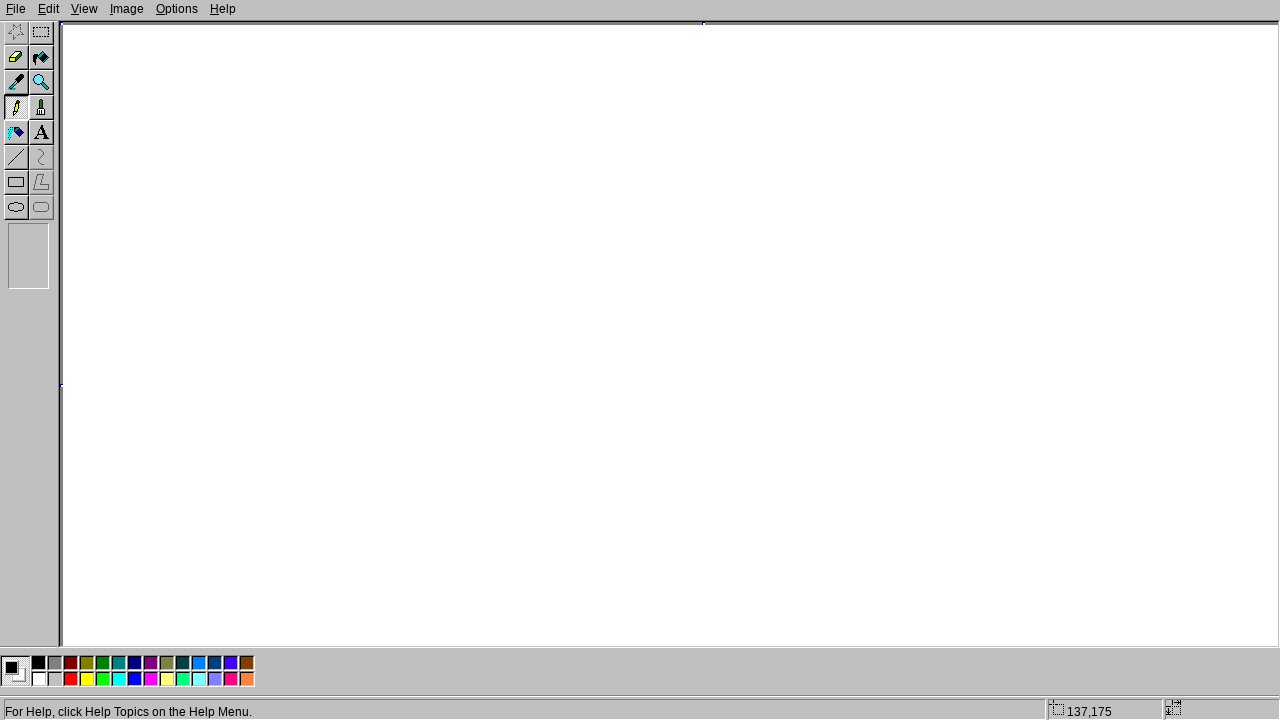

Pressed mouse button down to start drawing at (200, 200)
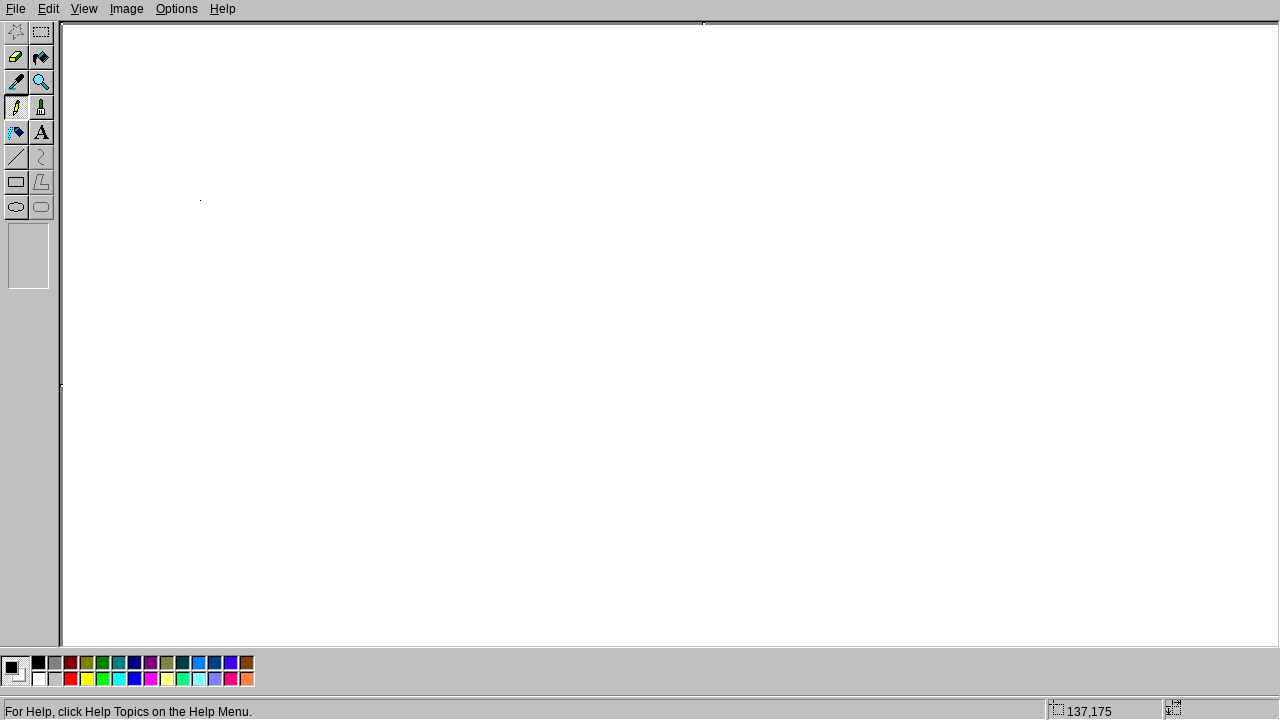

Moved mouse to top right corner (400, 200) at (400, 200)
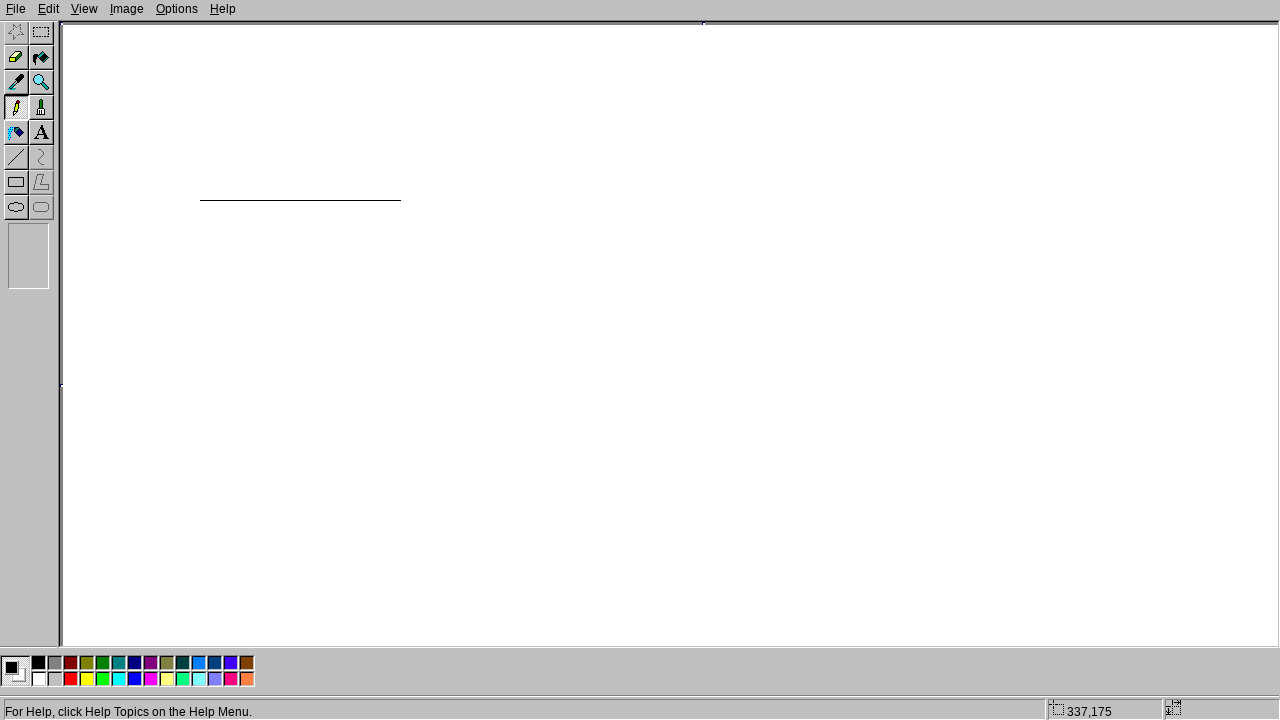

Moved mouse to bottom right corner (400, 400) at (400, 400)
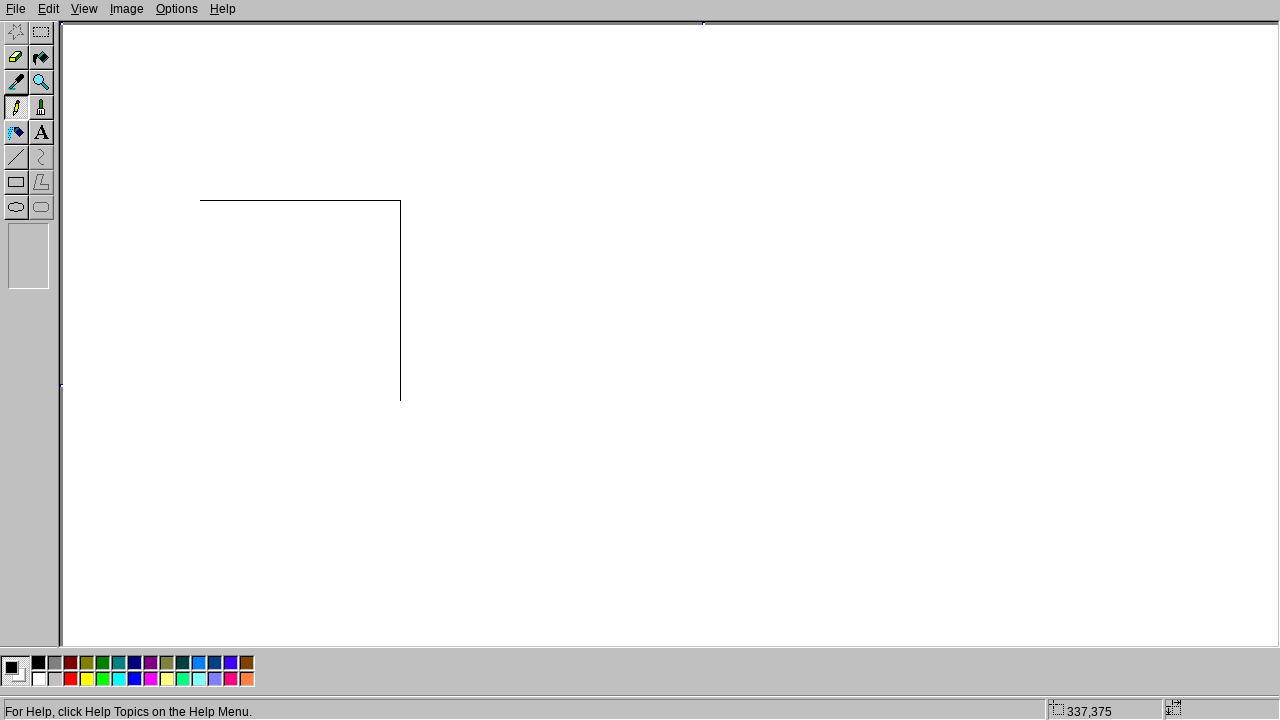

Moved mouse to bottom left corner (200, 400) at (200, 400)
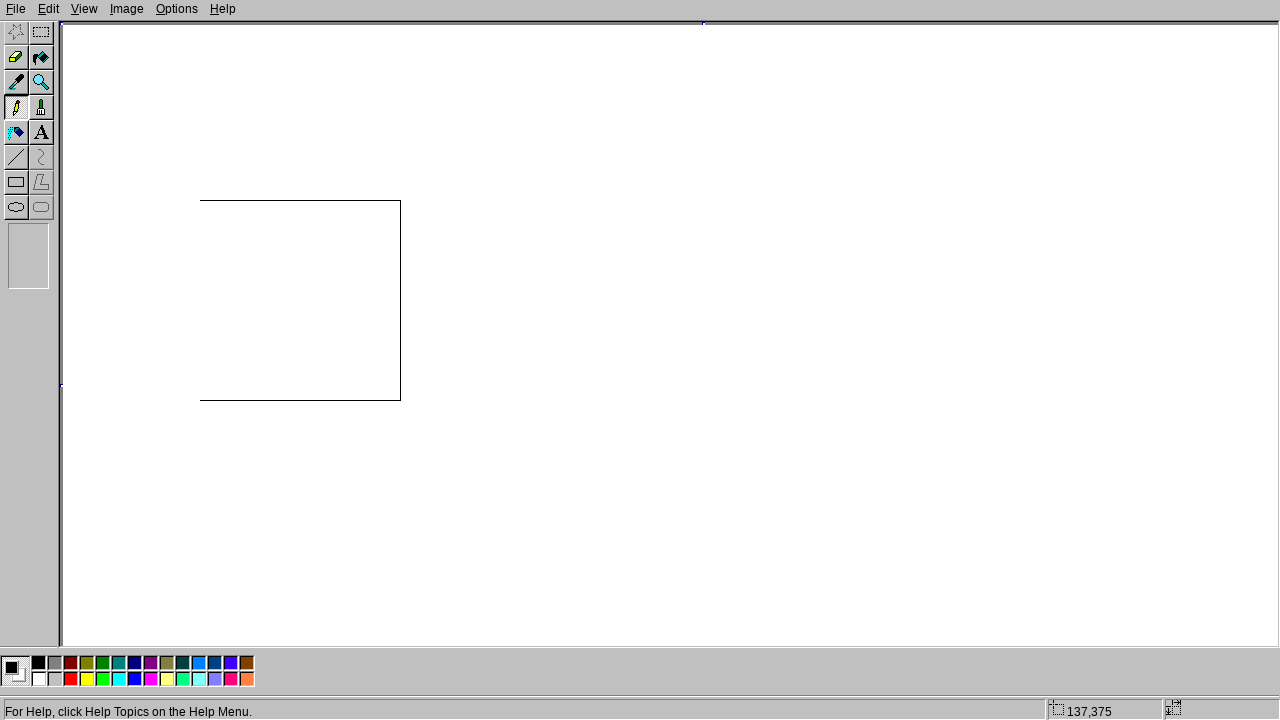

Moved mouse back to starting position (200, 200) to complete square at (200, 200)
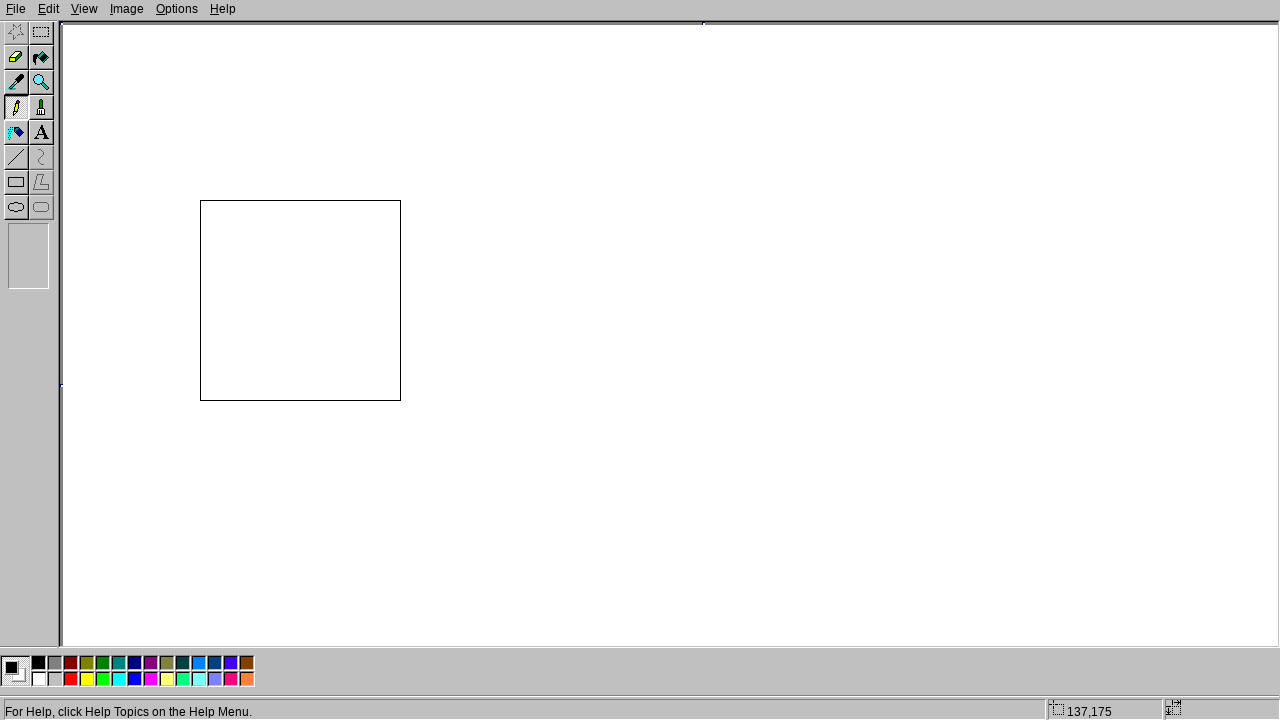

Released mouse button to finish drawing the square at (200, 200)
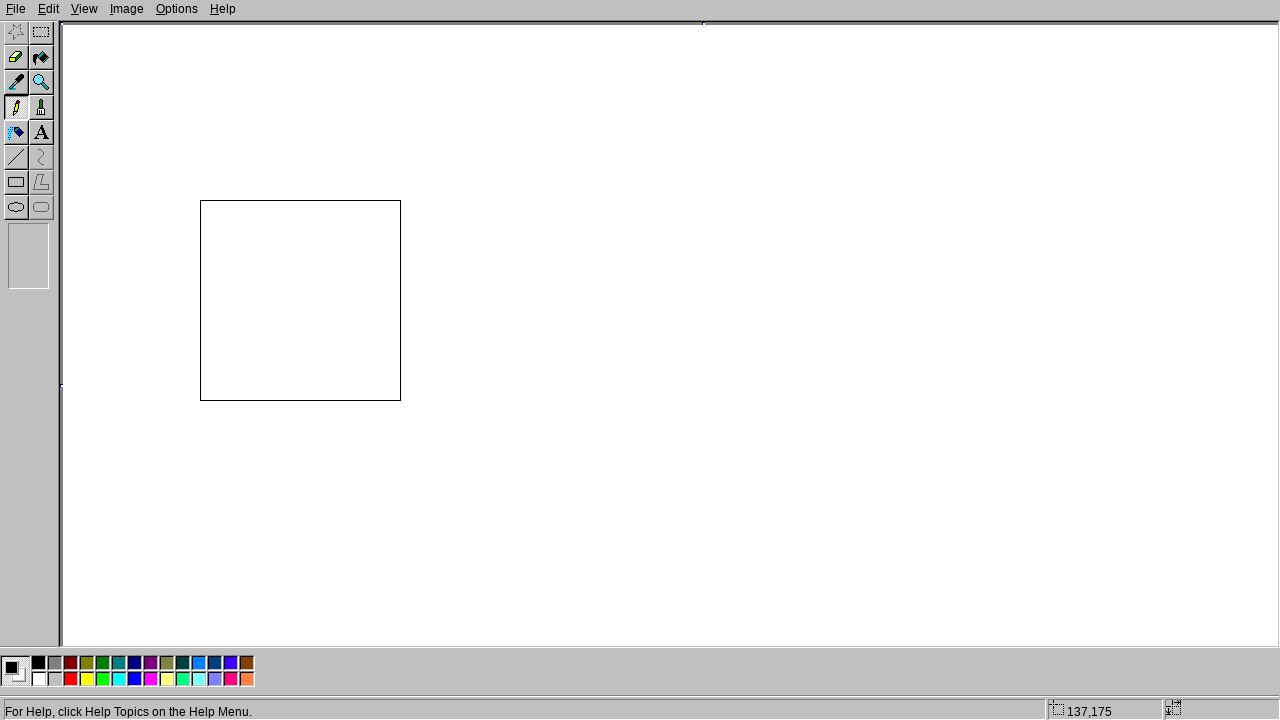

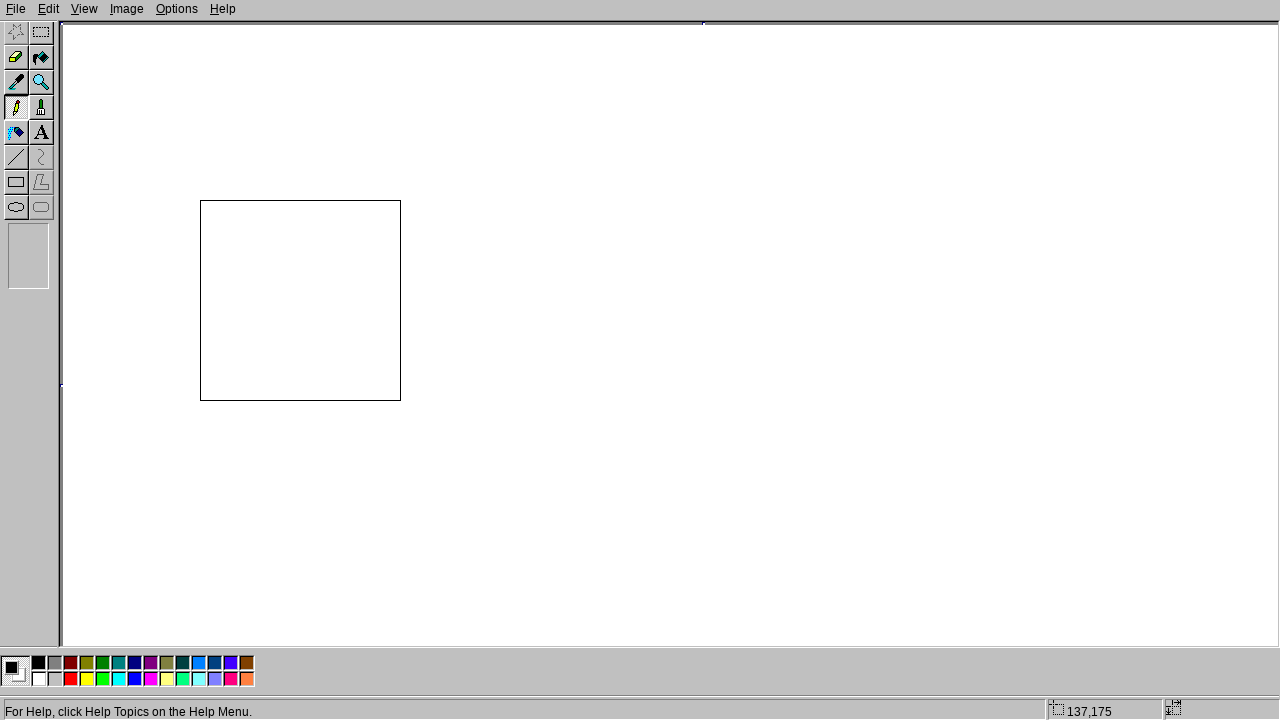